Finds duplicate employee IDs from the Employee Manager table by checking each ID against a list

Starting URL: http://automationbykrishna.com/

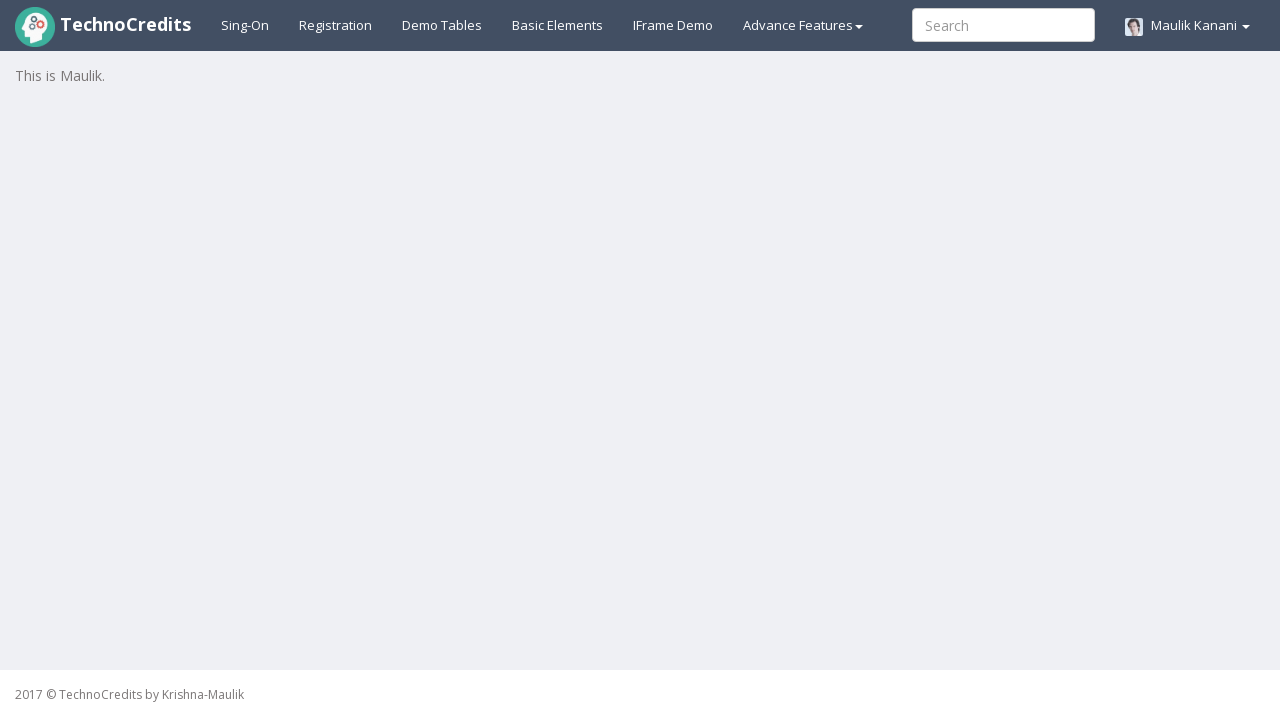

Clicked demotable link to navigate to the table page at (442, 25) on a#demotable
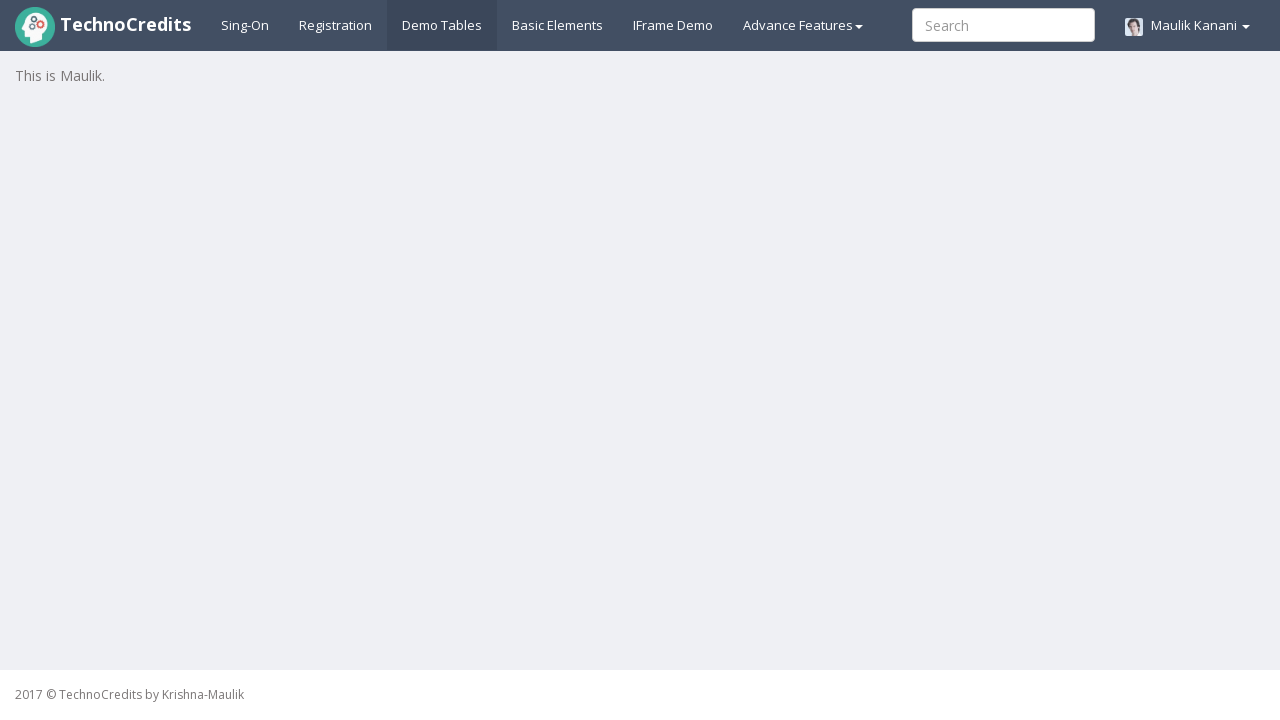

Employee Manager table loaded successfully
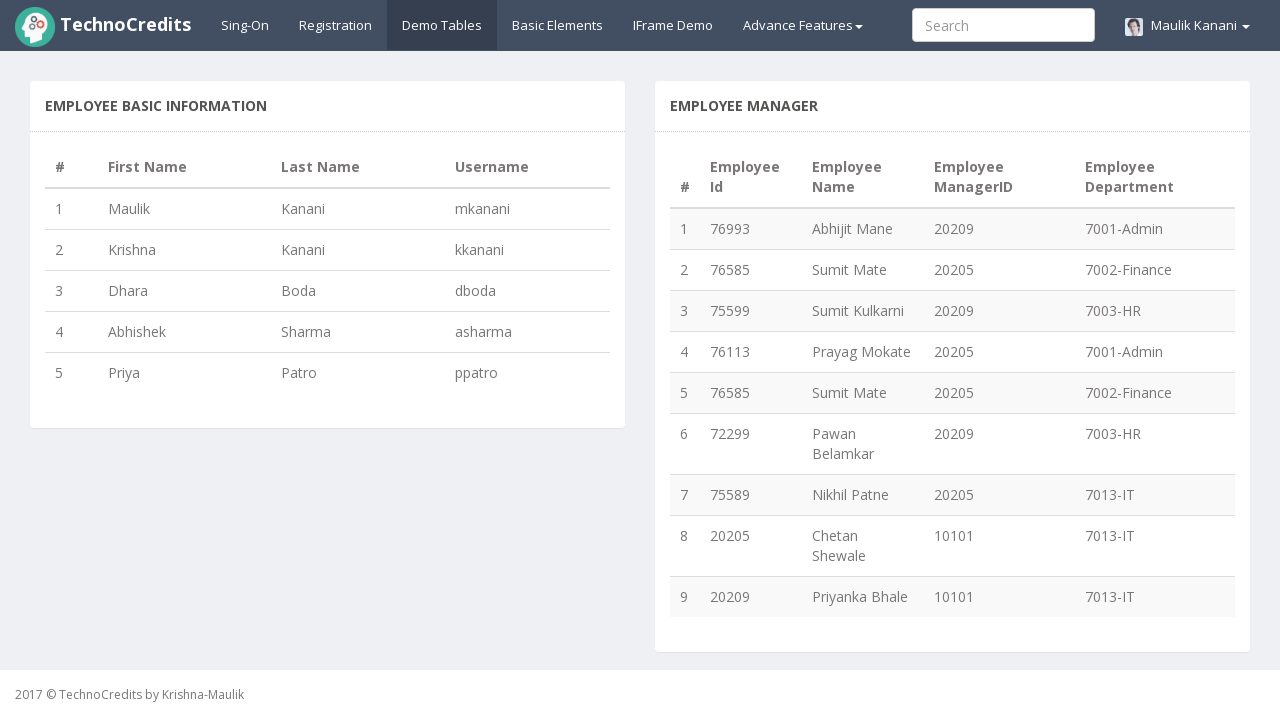

Retrieved all employee ID cells from table (total: 9 rows)
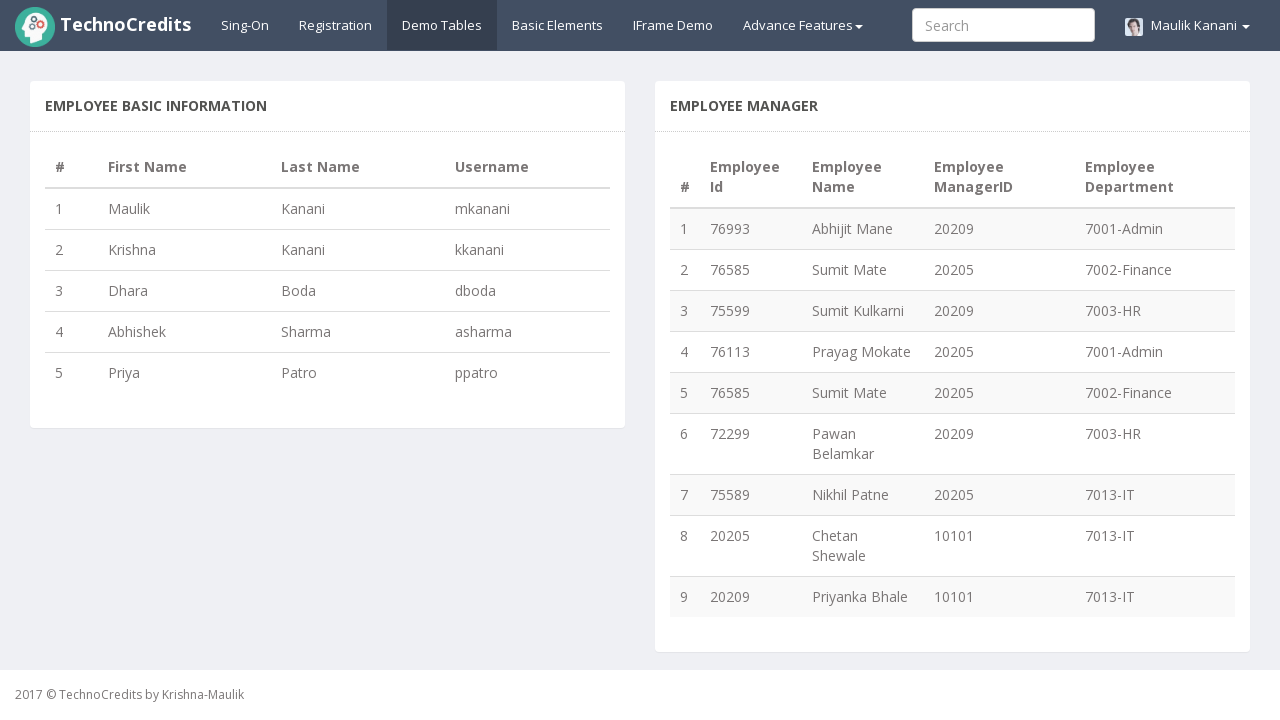

Retrieved employee ID from row 1: 76993
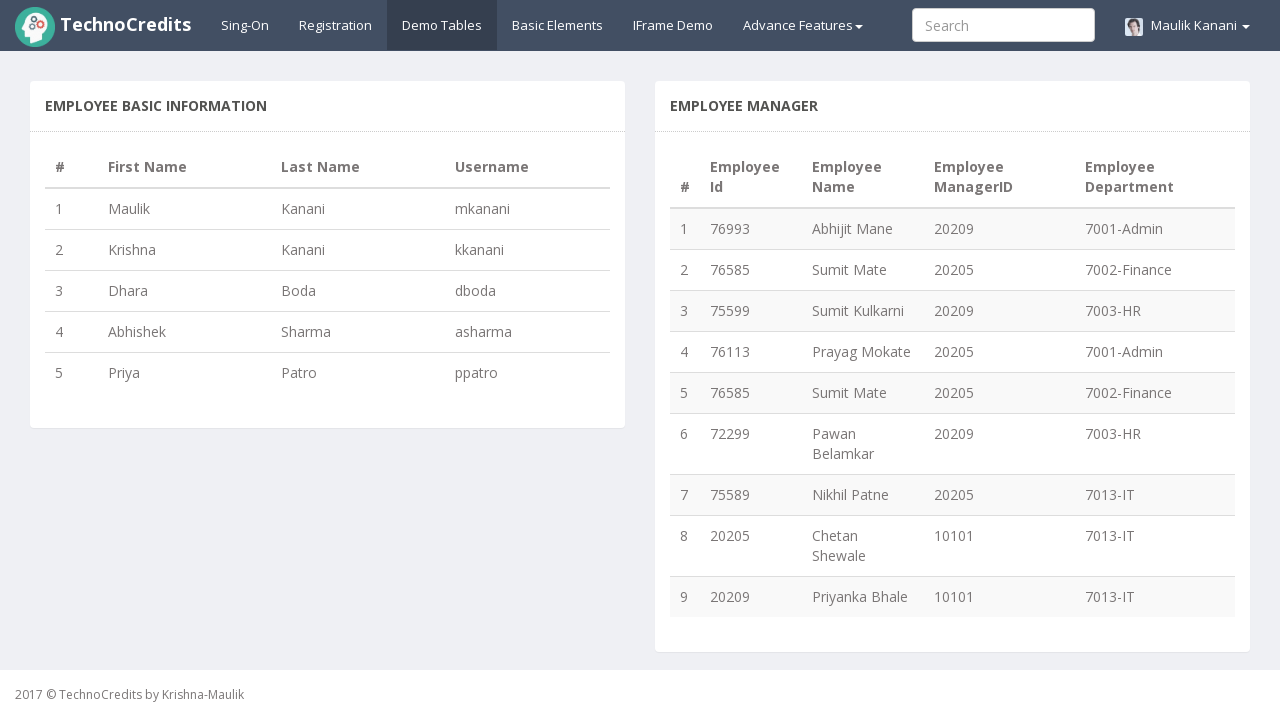

Added new employee ID to tracking list: 76993
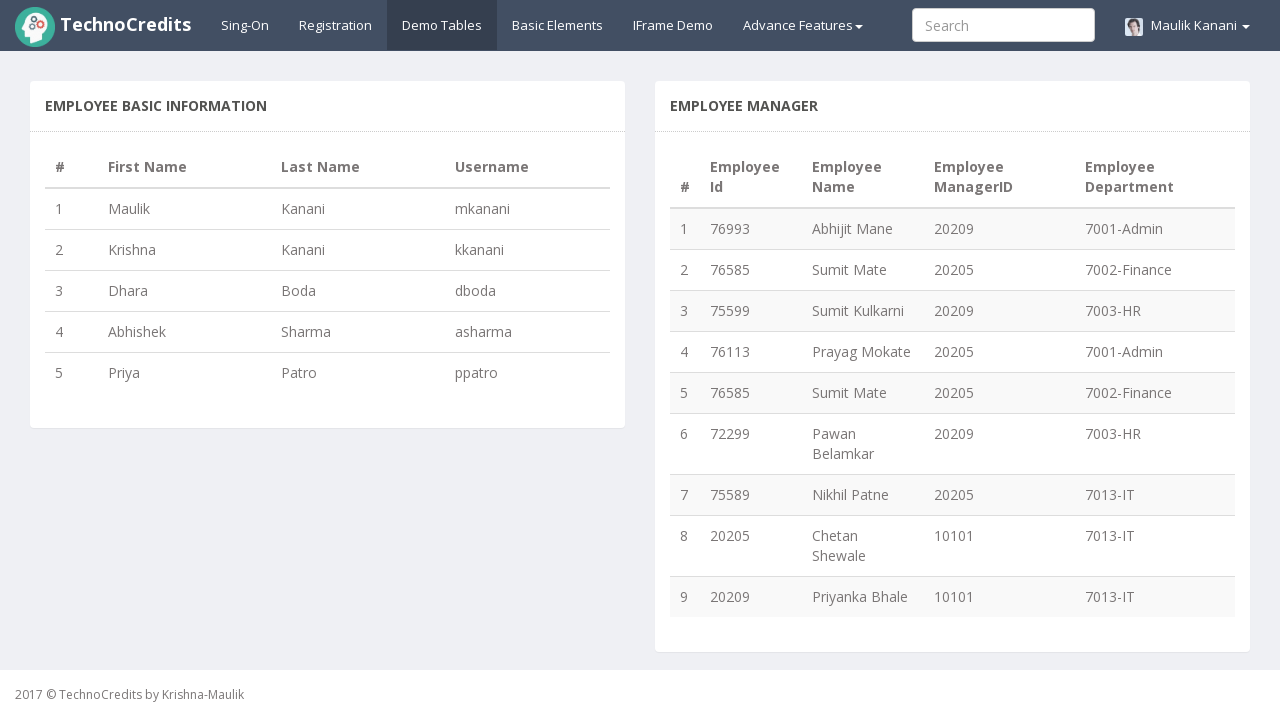

Retrieved employee ID from row 2: 76585
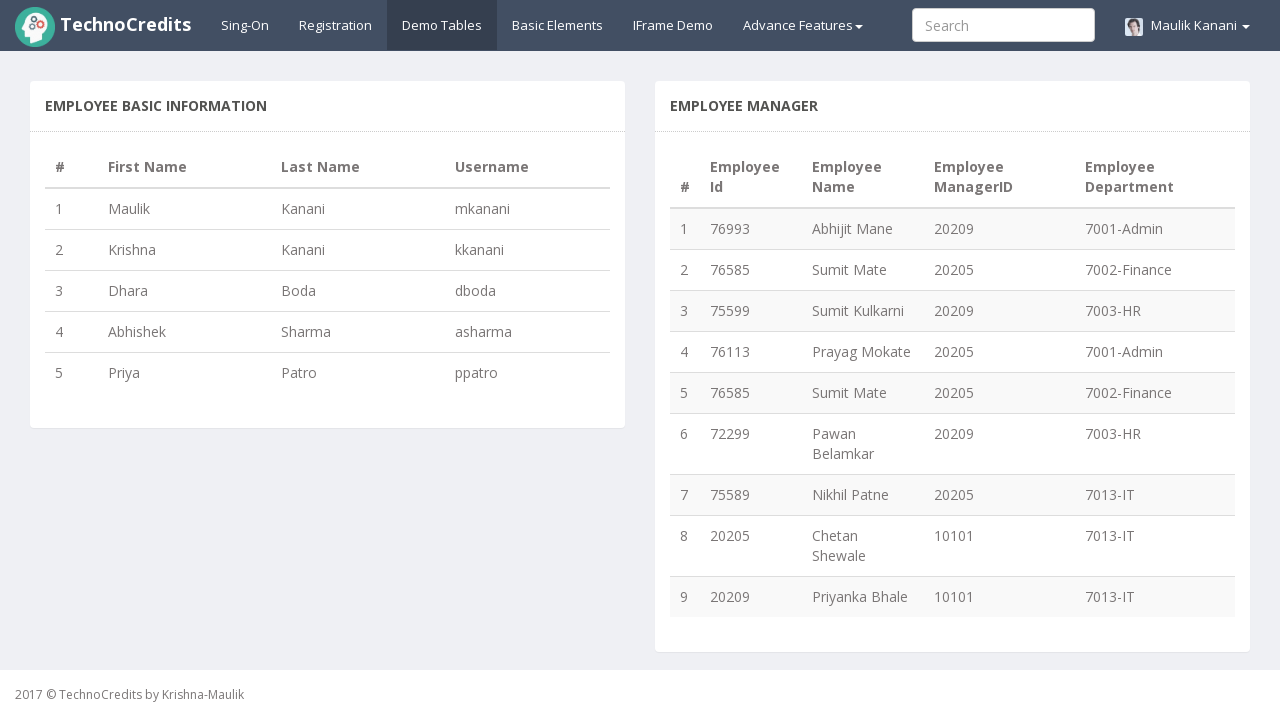

Added new employee ID to tracking list: 76585
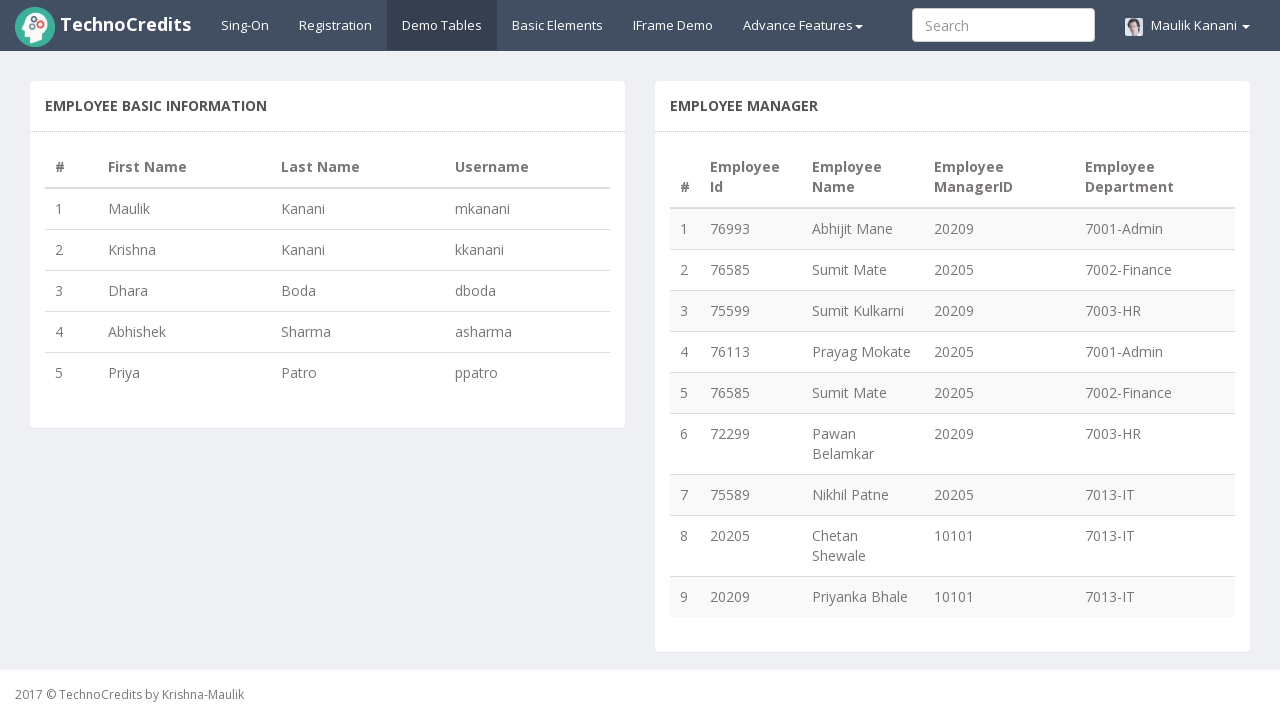

Retrieved employee ID from row 3: 75599
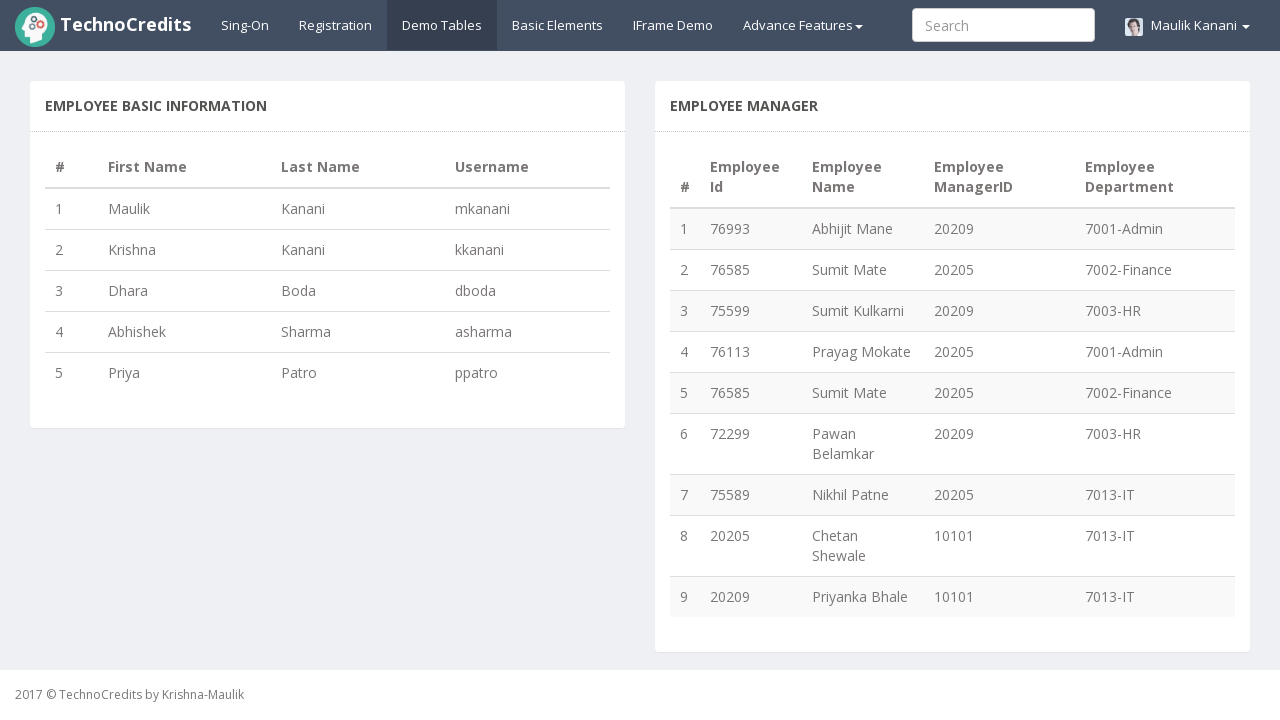

Added new employee ID to tracking list: 75599
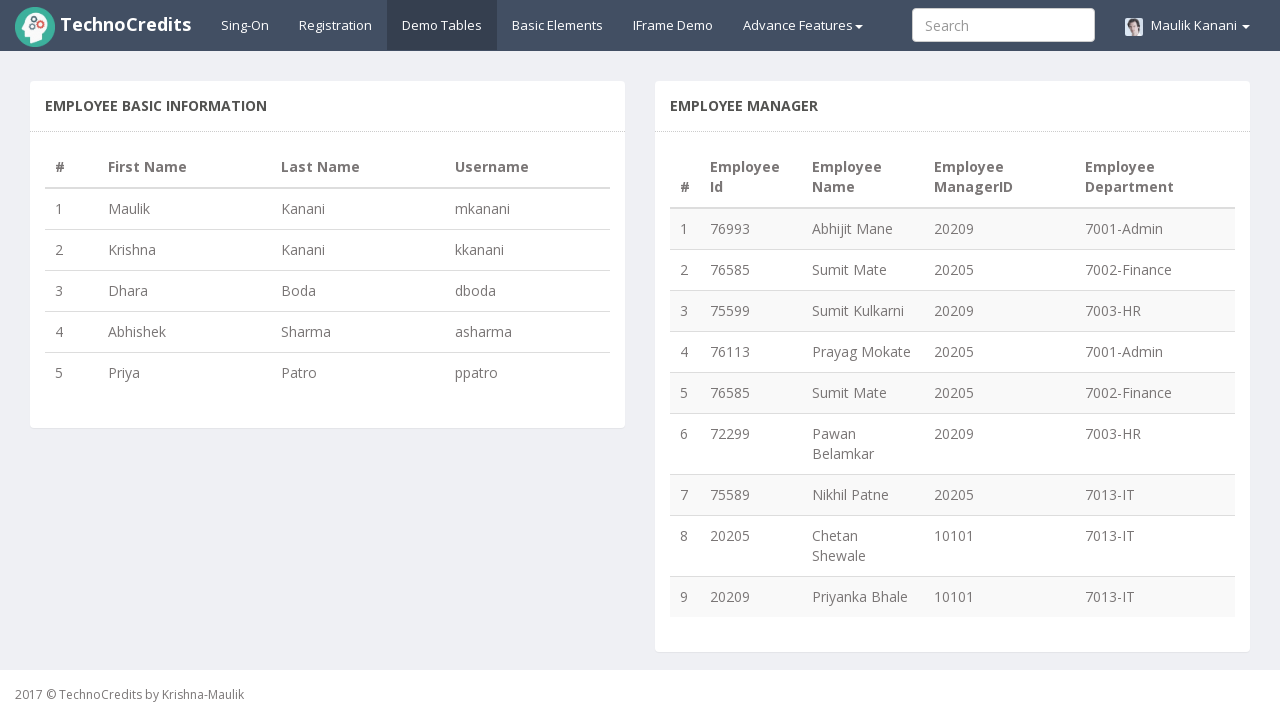

Retrieved employee ID from row 4: 76113
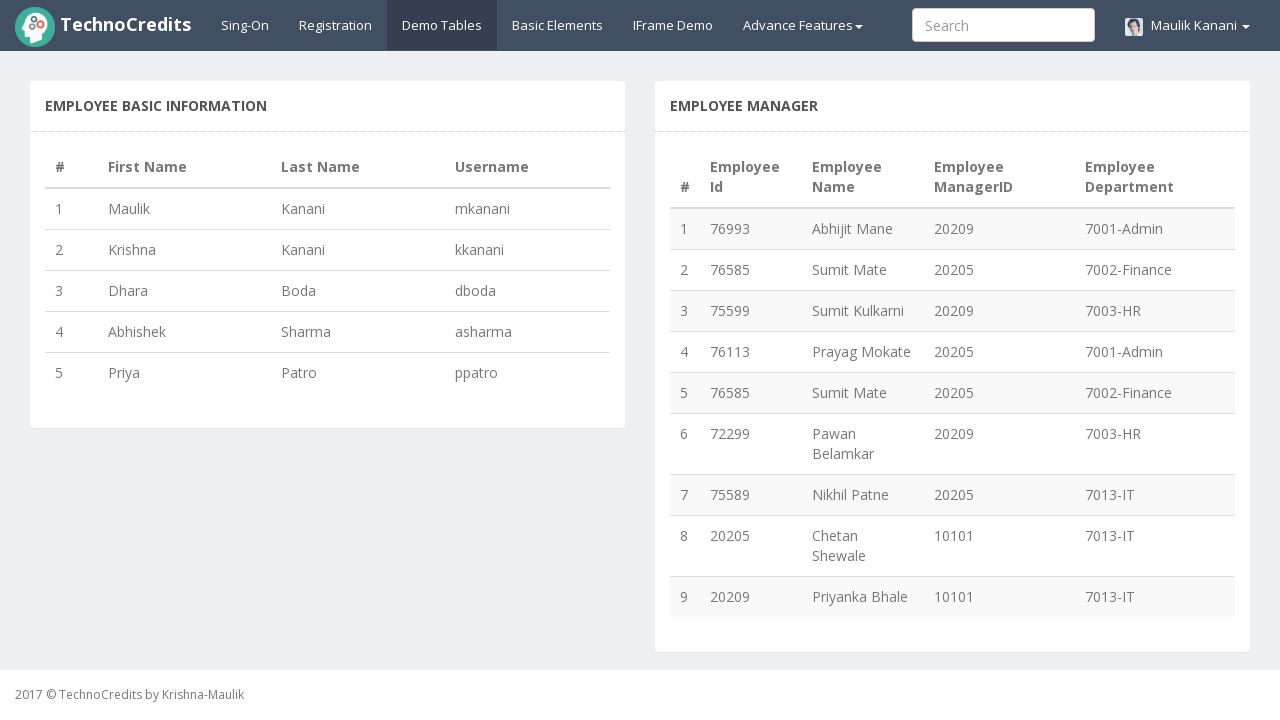

Added new employee ID to tracking list: 76113
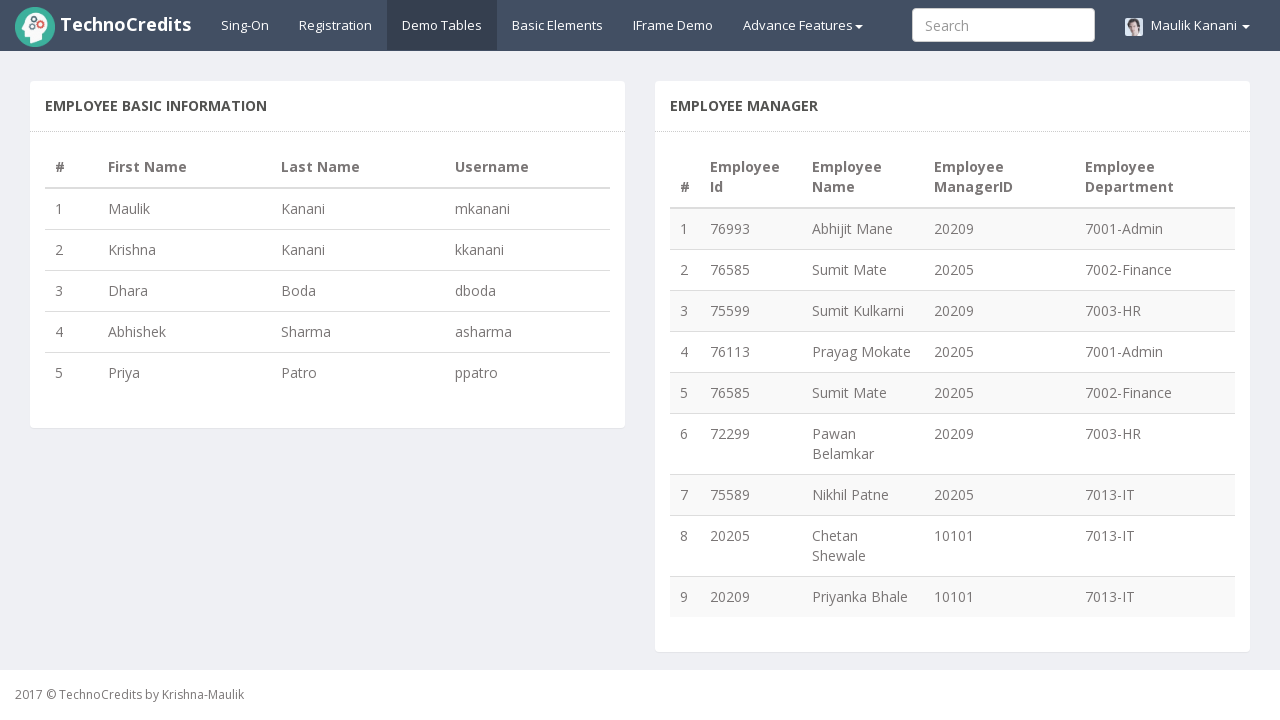

Retrieved employee ID from row 5: 76585
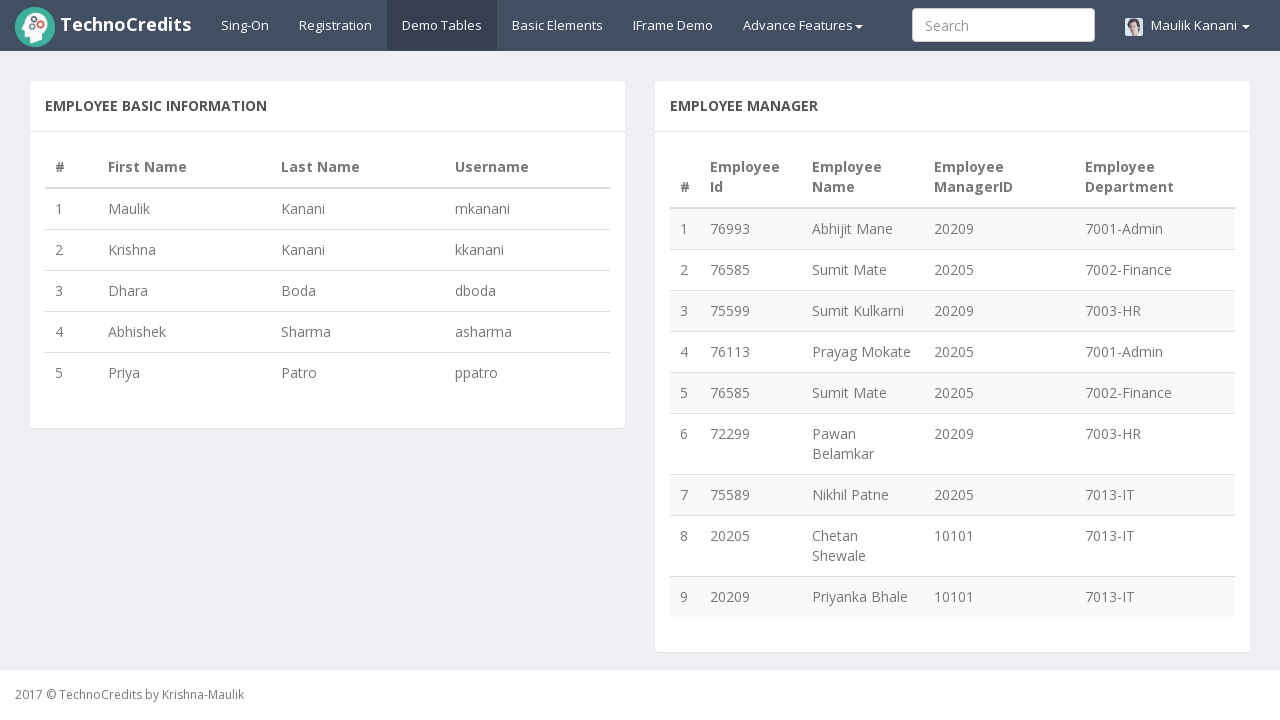

Found duplicate employee ID: 76585
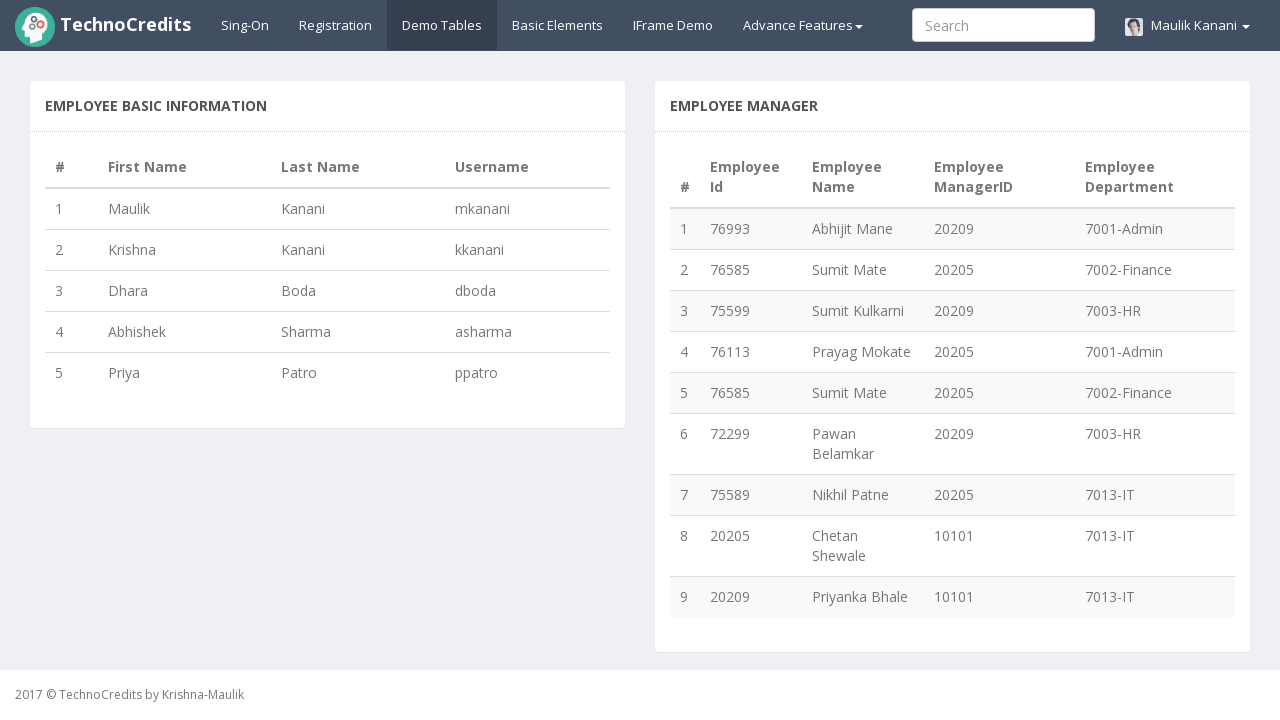

Retrieved employee ID from row 6: 72299
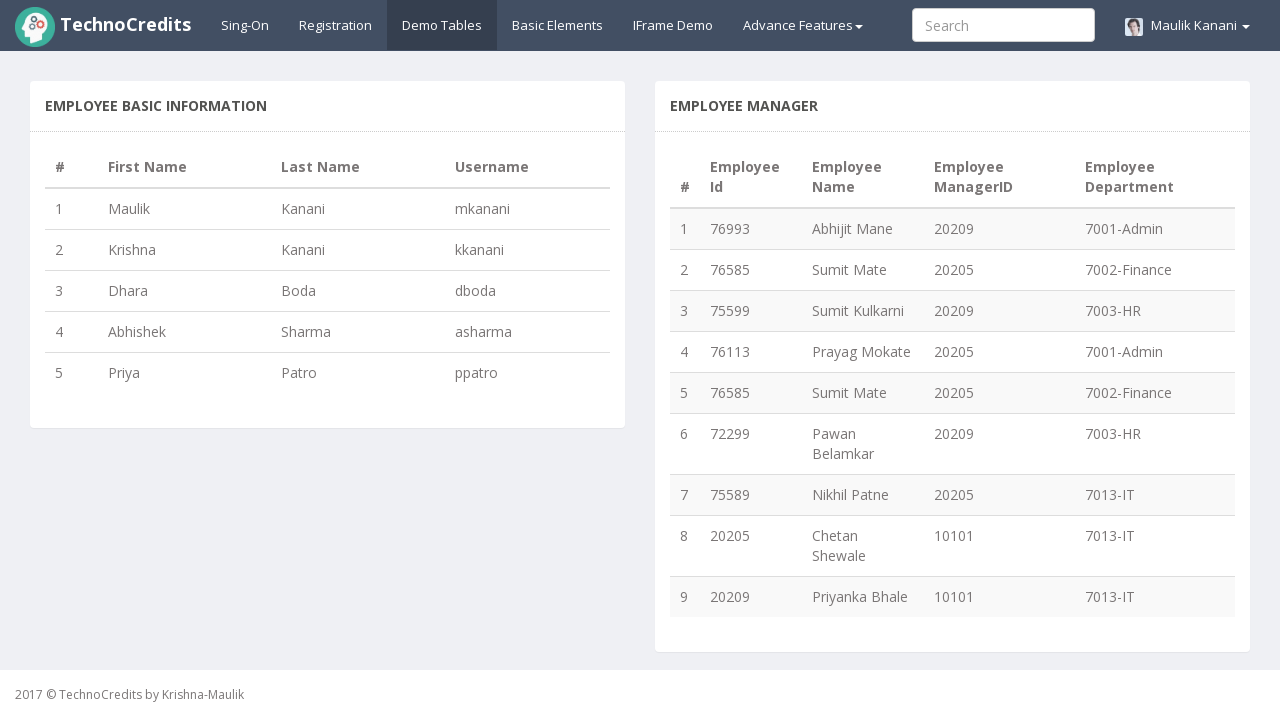

Added new employee ID to tracking list: 72299
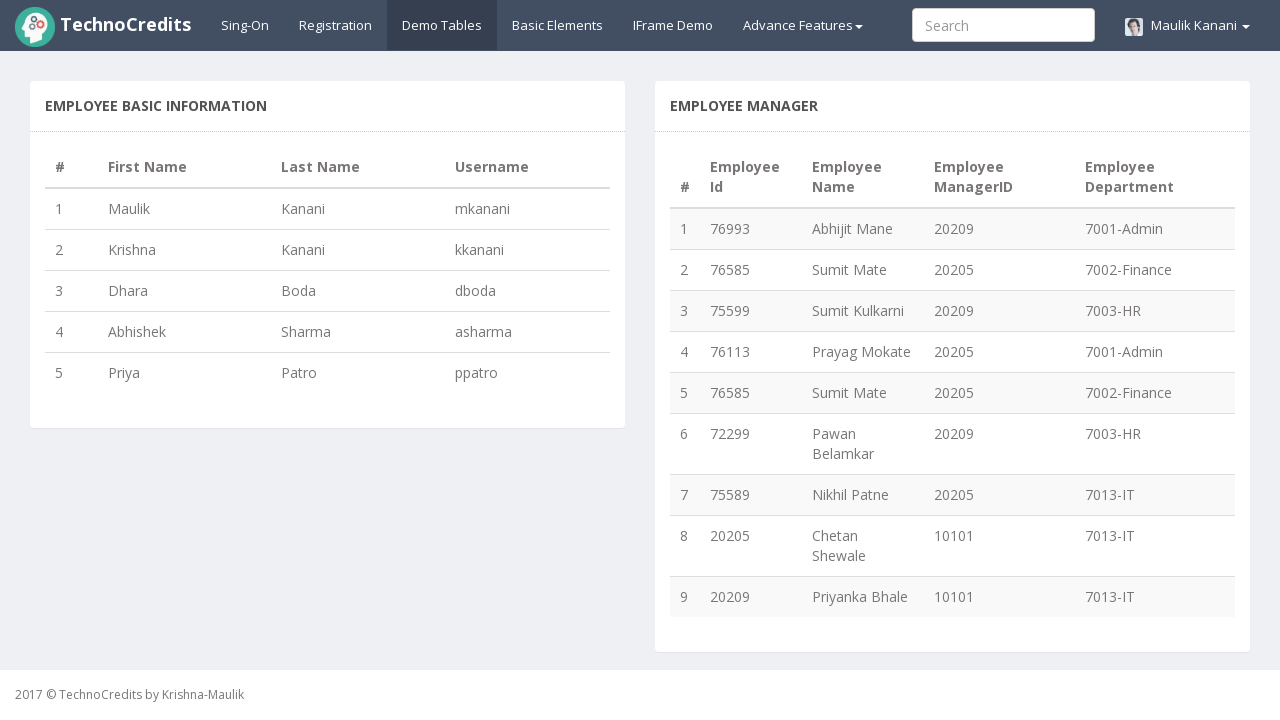

Retrieved employee ID from row 7: 75589
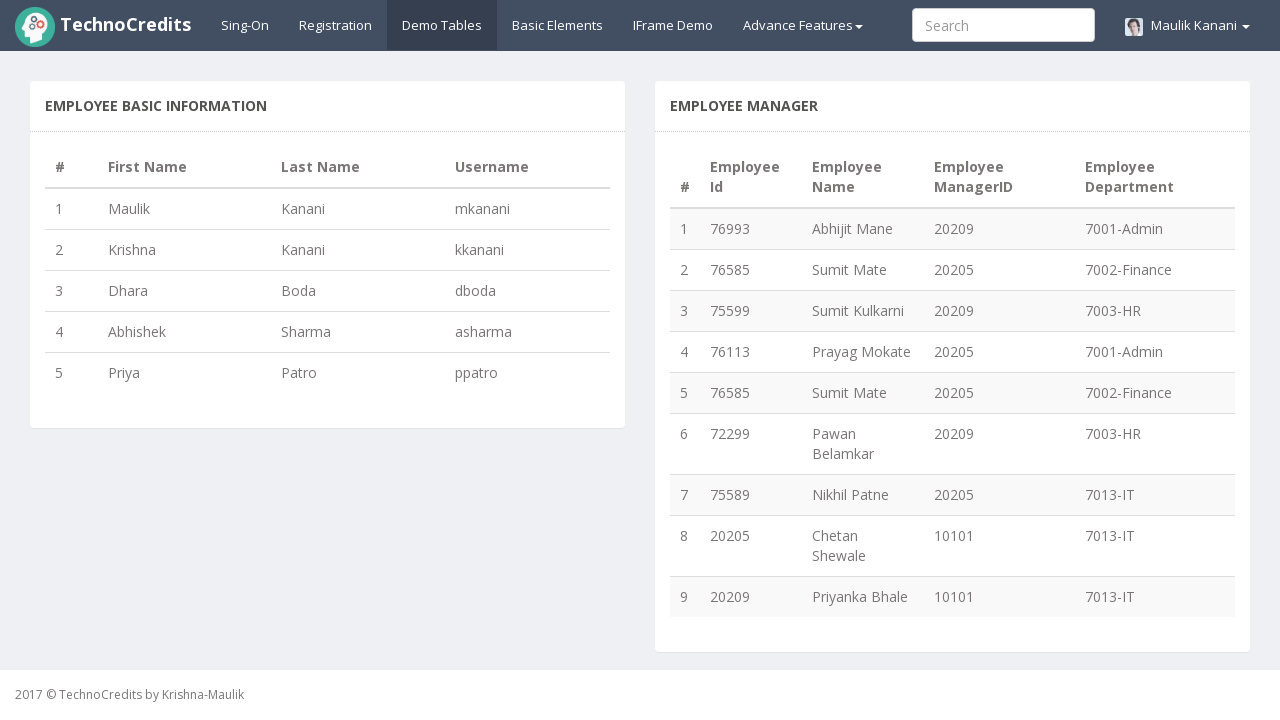

Added new employee ID to tracking list: 75589
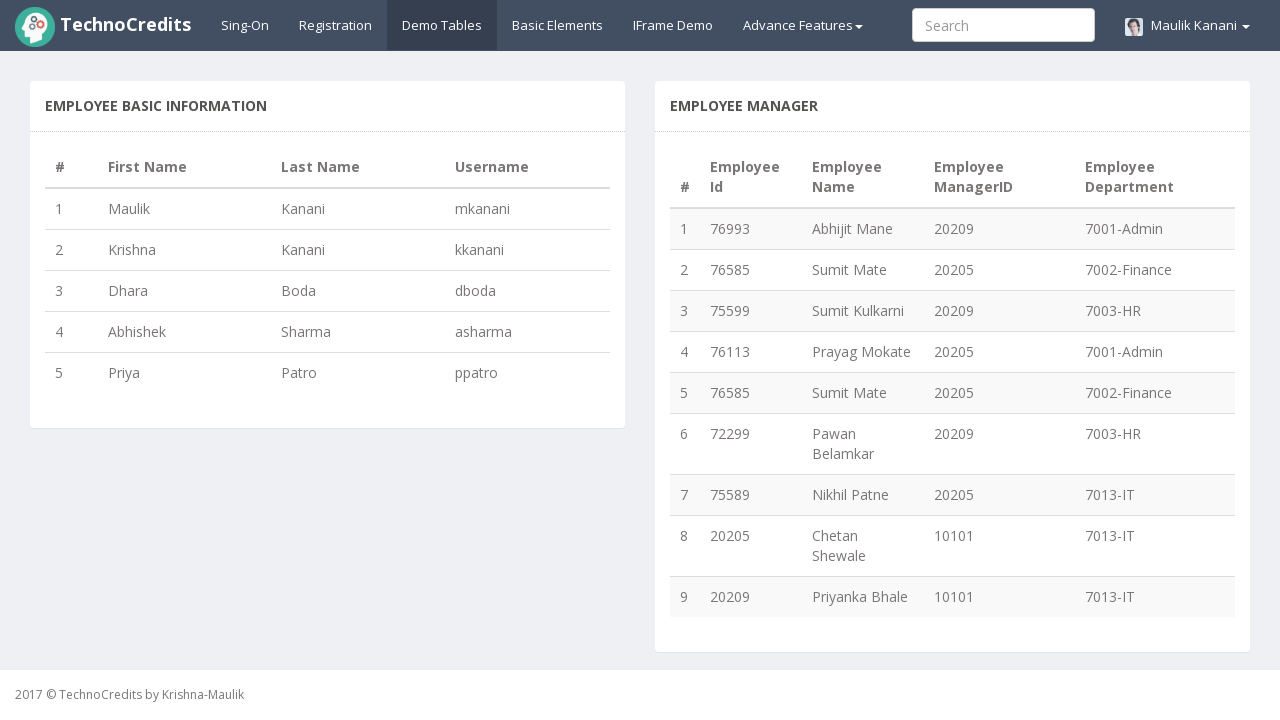

Retrieved employee ID from row 8: 20205
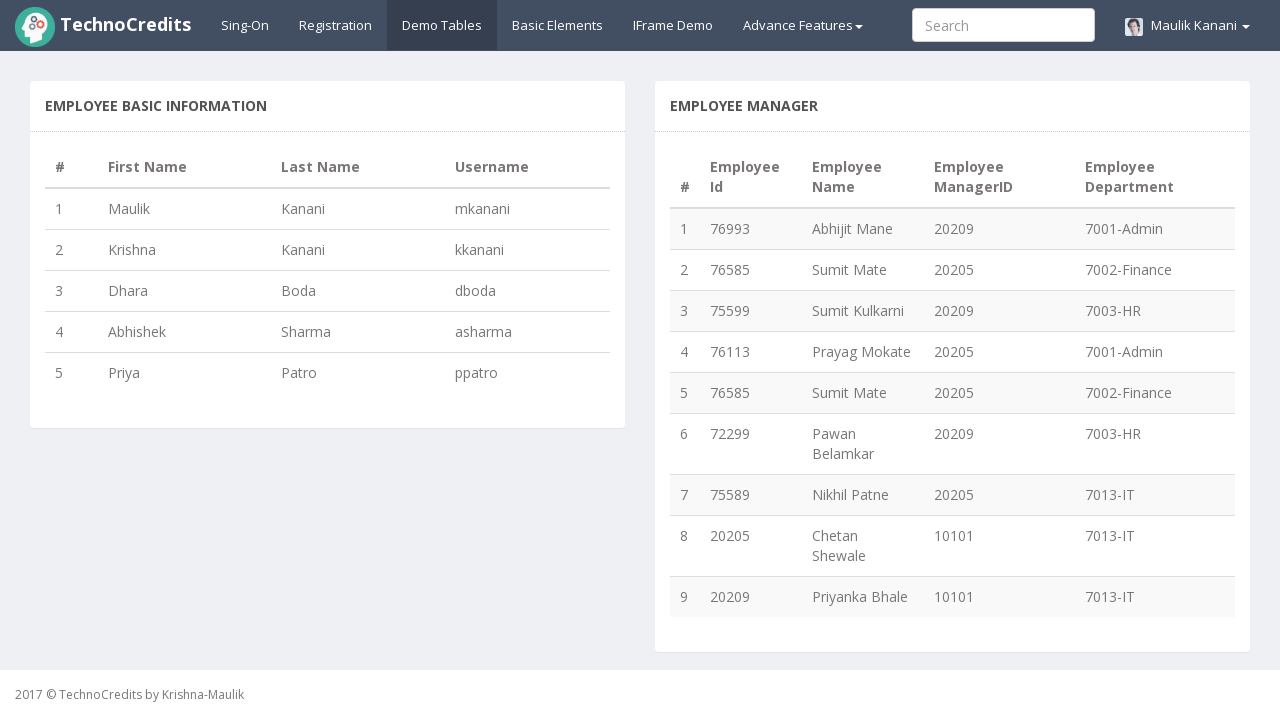

Added new employee ID to tracking list: 20205
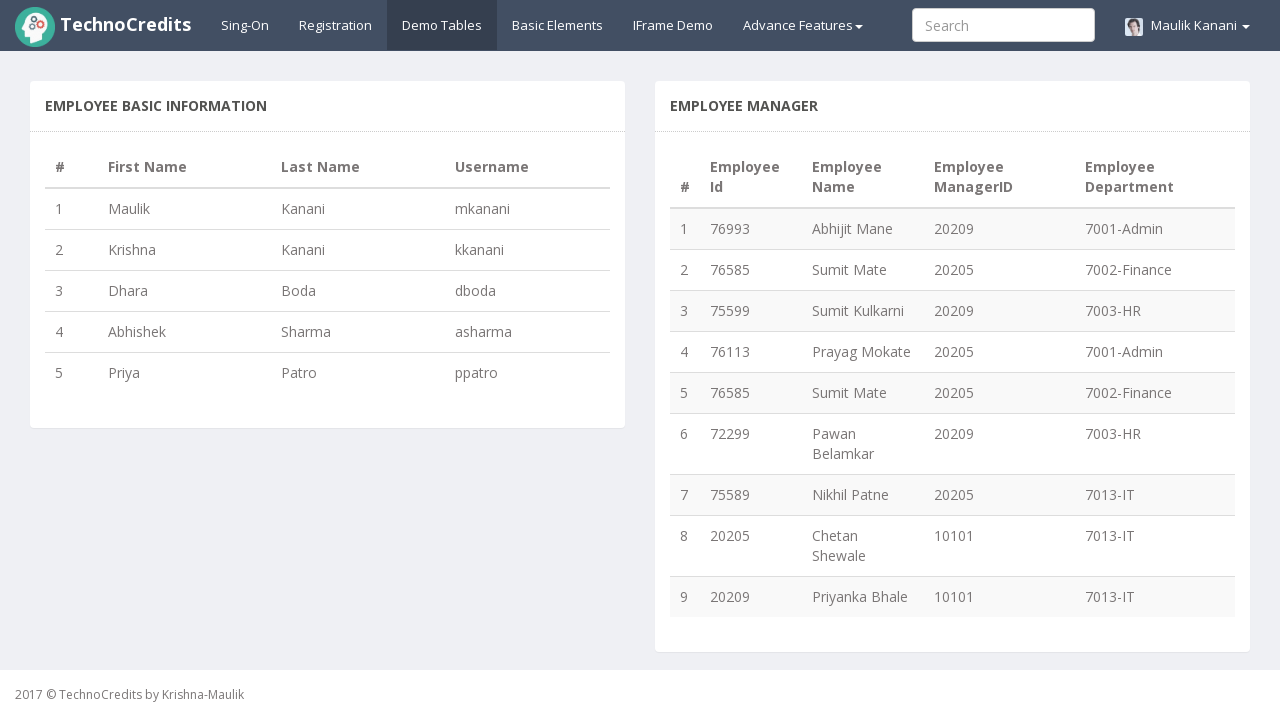

Retrieved employee ID from row 9: 20209
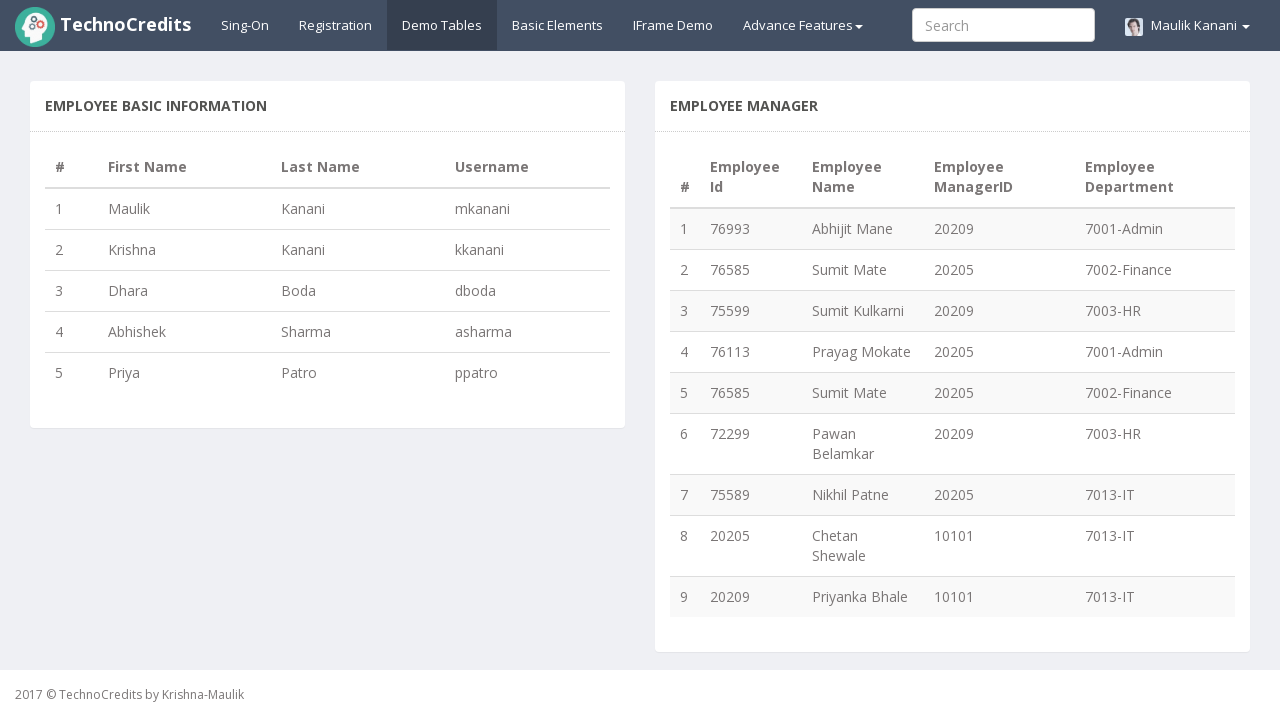

Added new employee ID to tracking list: 20209
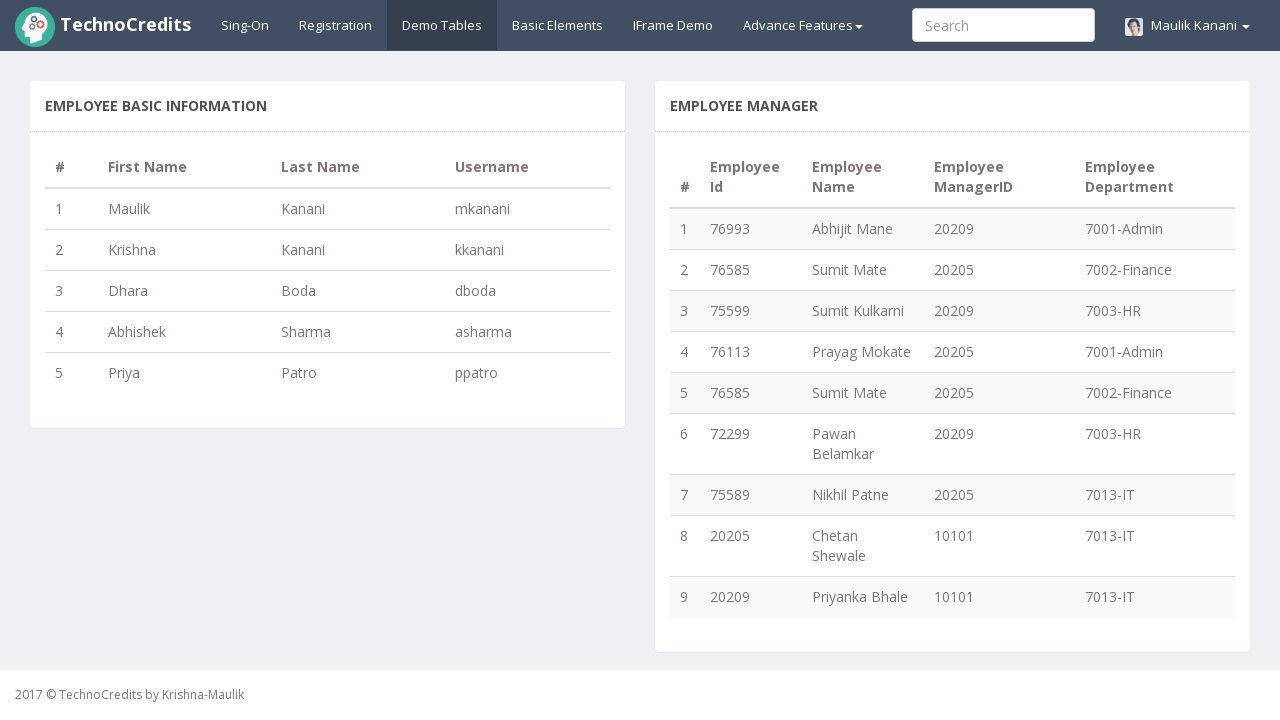

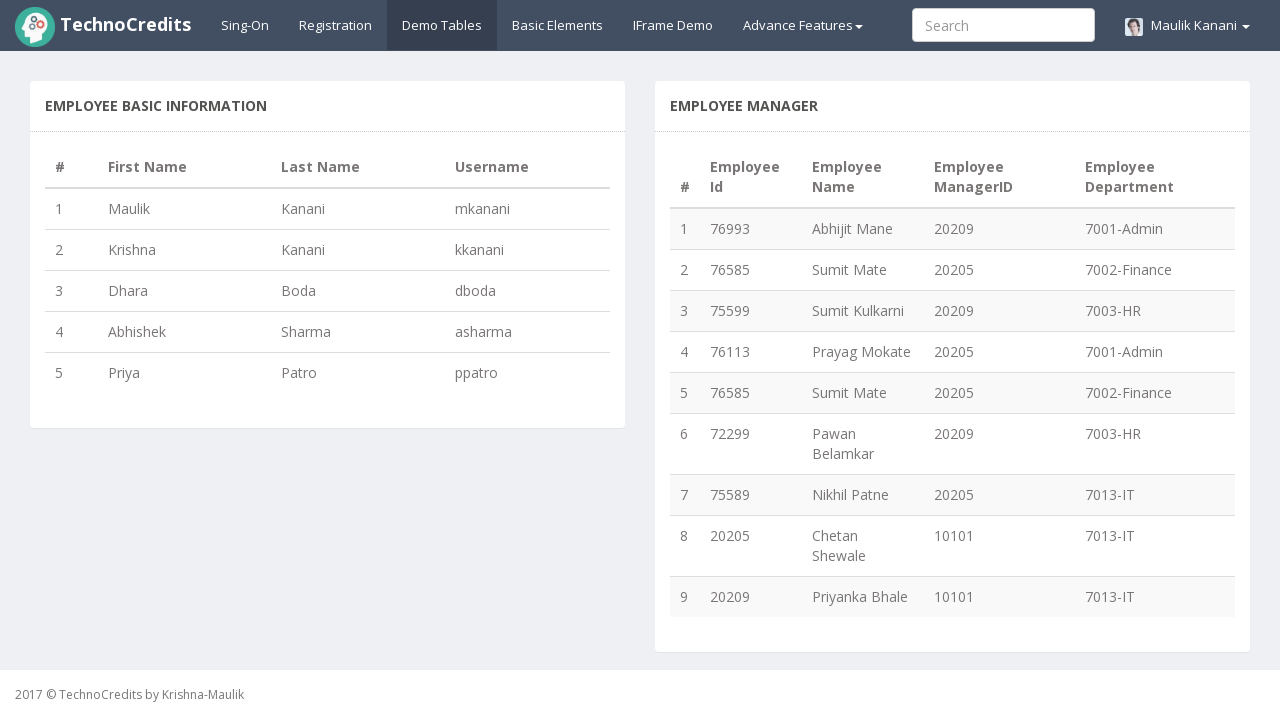